Tests adding multiple todo items to the list and verifies they appear correctly

Starting URL: https://demo.playwright.dev/todomvc

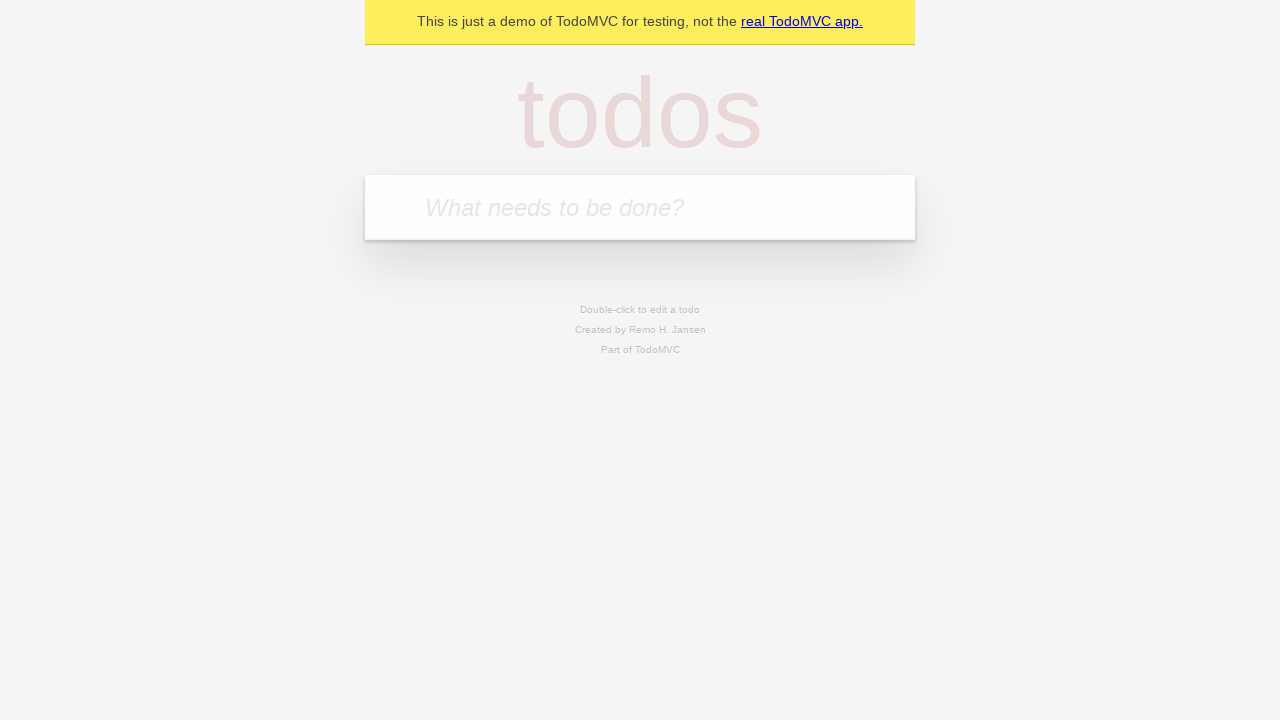

Filled todo input with 'buy some cheese' on internal:attr=[placeholder="What needs to be done?"i]
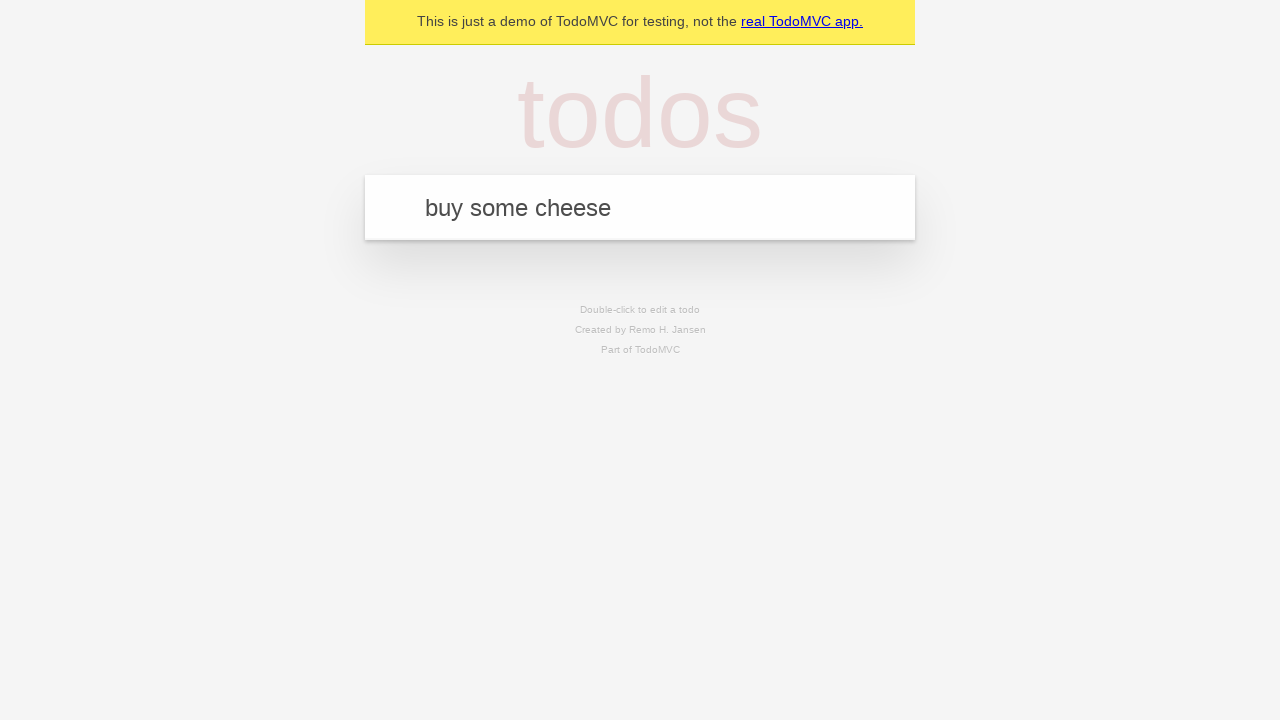

Pressed Enter to add first todo item on internal:attr=[placeholder="What needs to be done?"i]
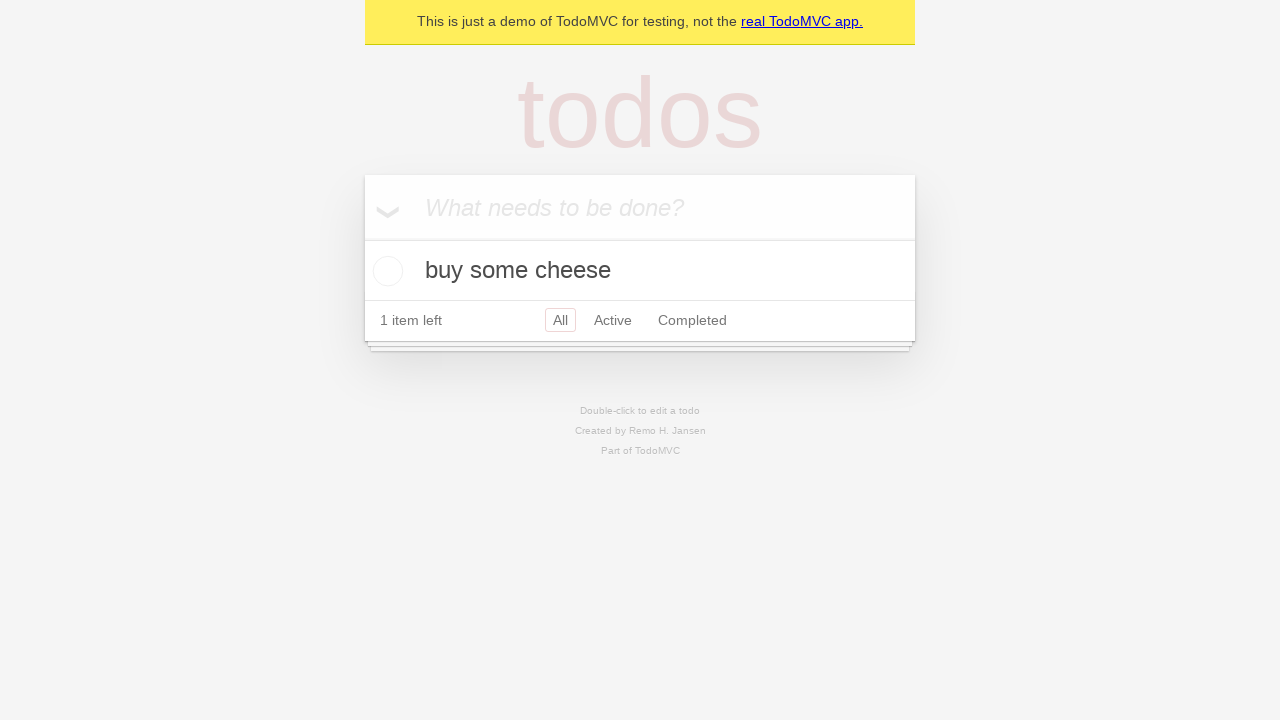

First todo item appeared in the list
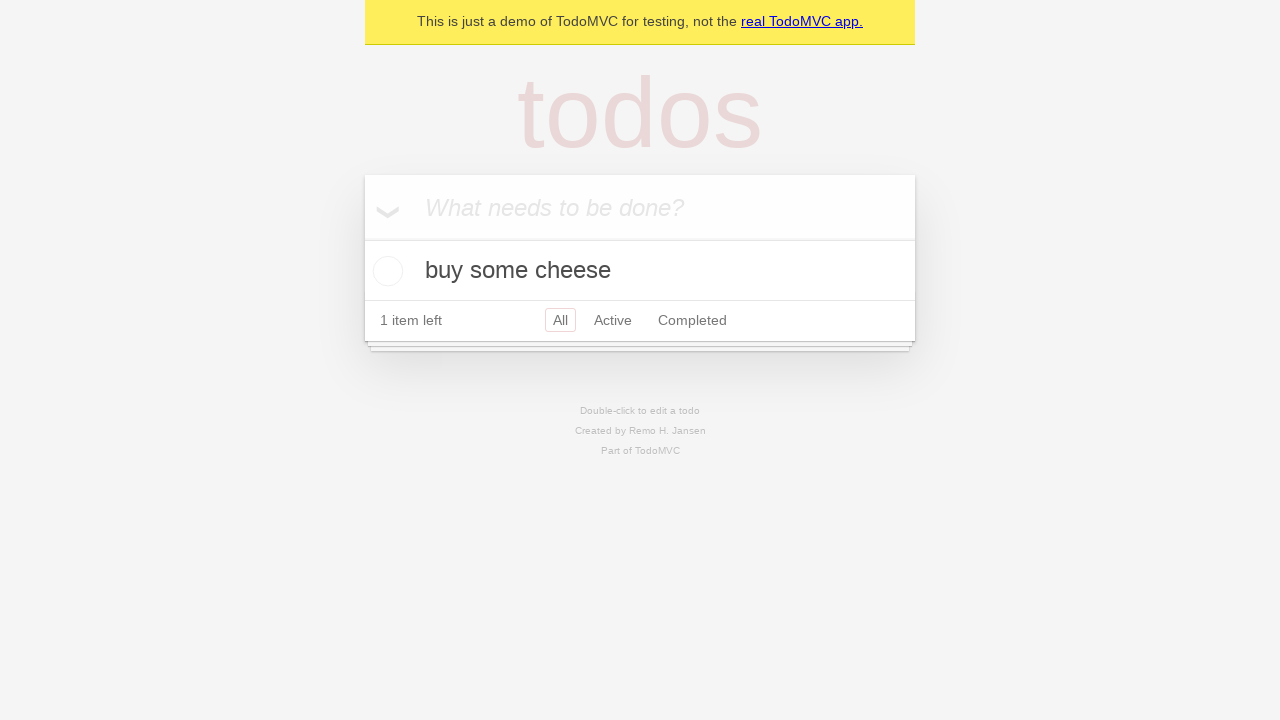

Filled todo input with 'feed the cat' on internal:attr=[placeholder="What needs to be done?"i]
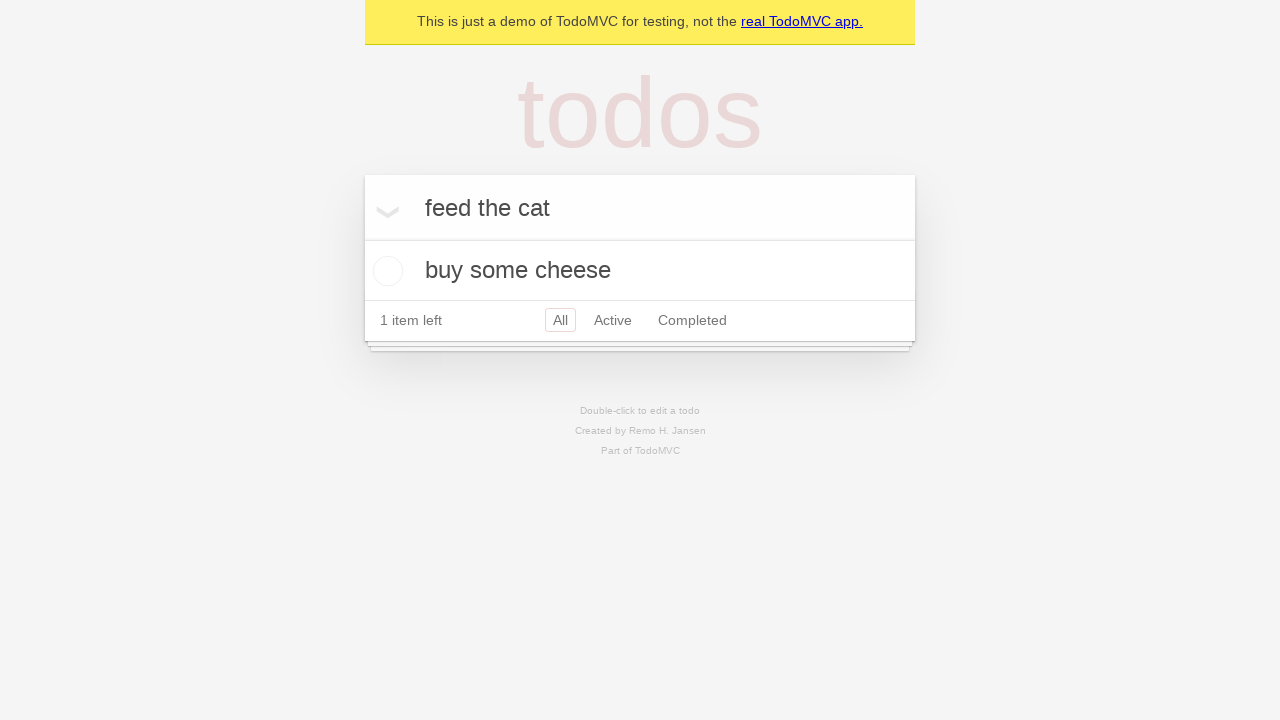

Pressed Enter to add second todo item on internal:attr=[placeholder="What needs to be done?"i]
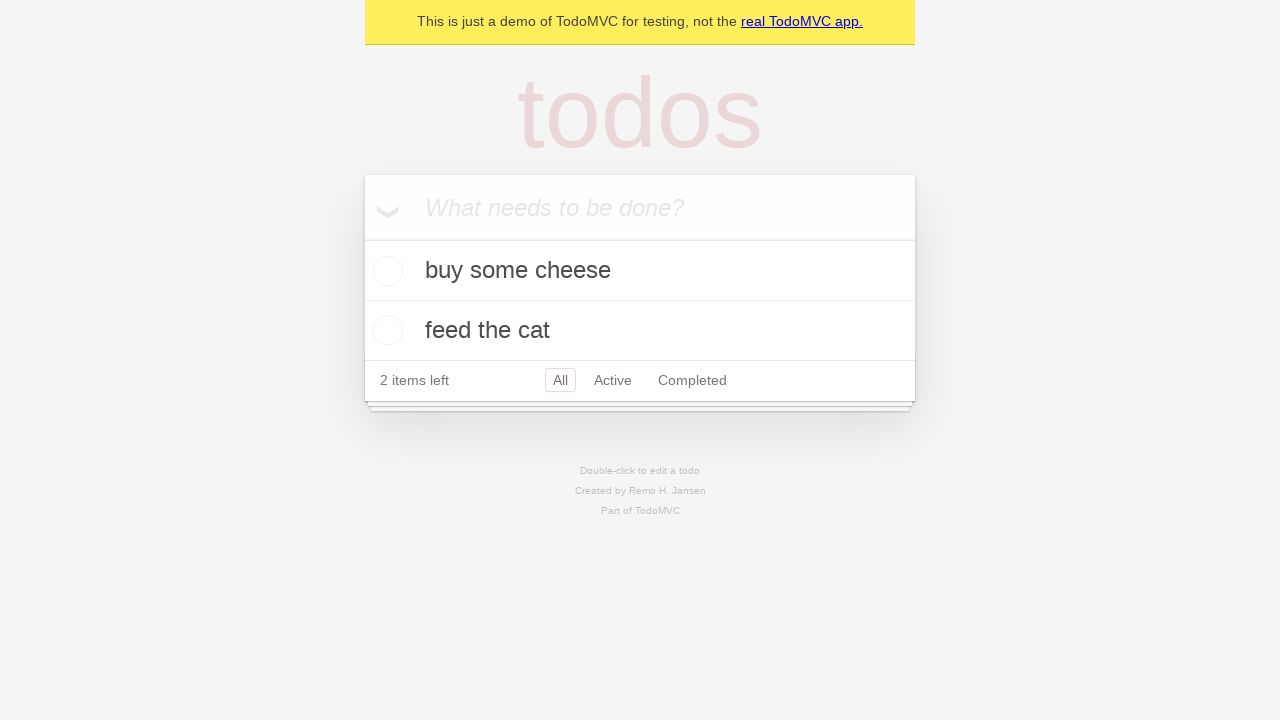

Verified both todo items are present in the list
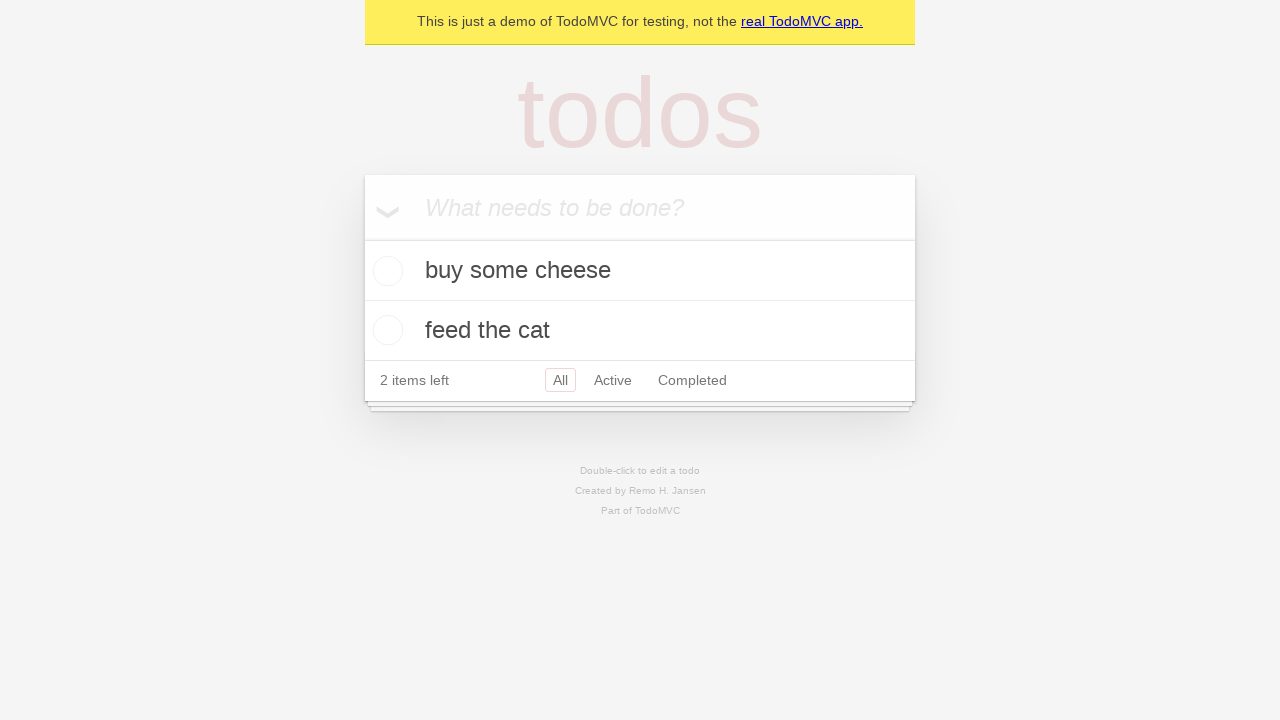

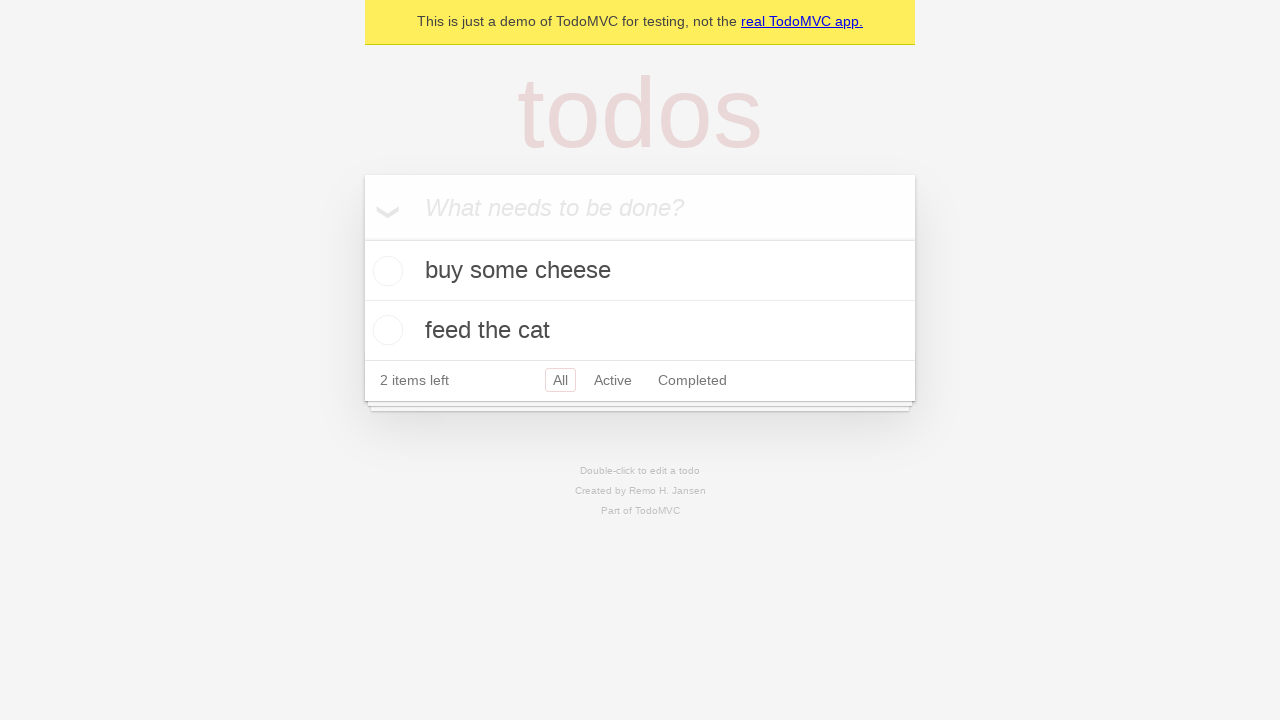